Tests clicking a button that triggers a delayed alert and accepting it

Starting URL: https://demoqa.com/alerts

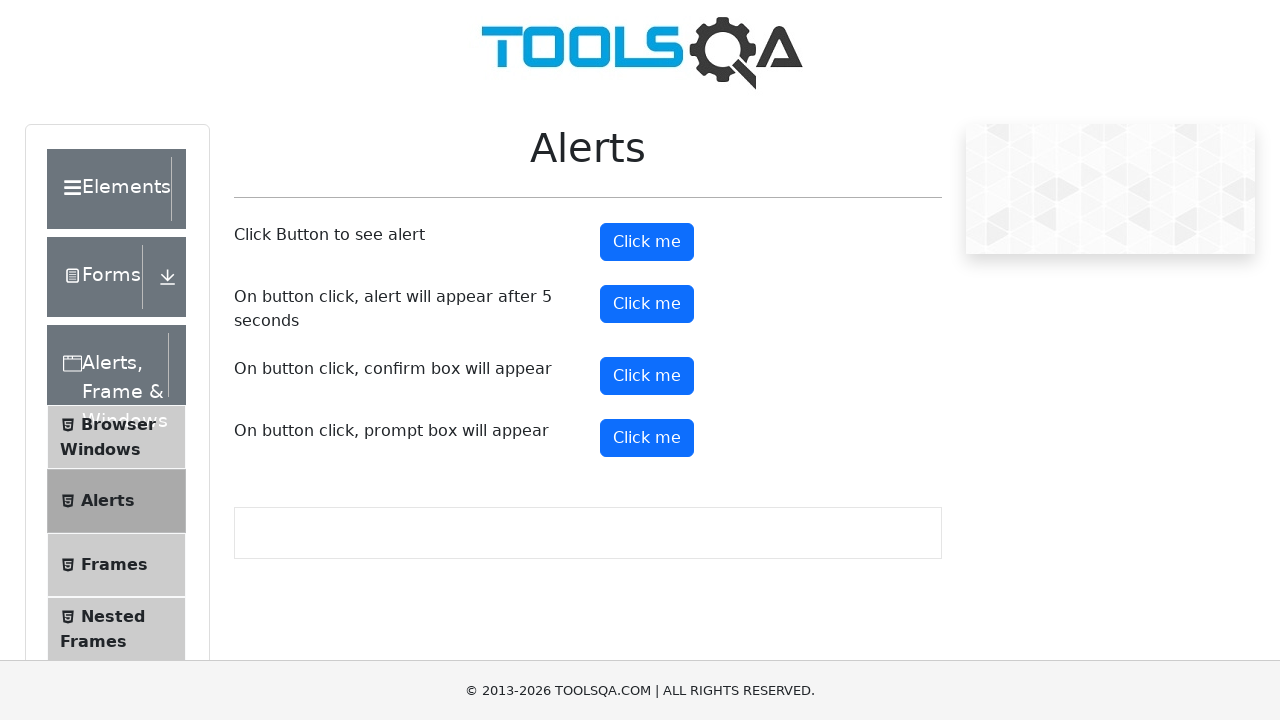

Set up dialog handler to automatically accept alerts
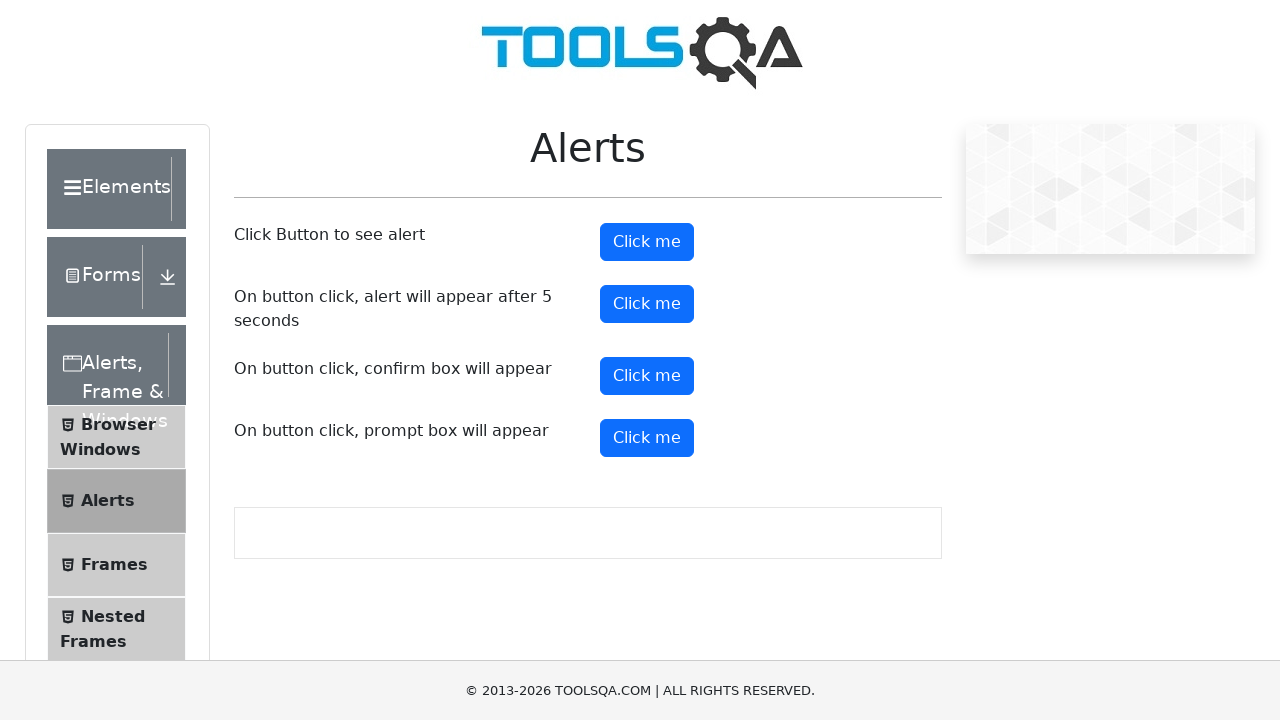

Clicked button that triggers delayed alert at (647, 304) on #timerAlertButton
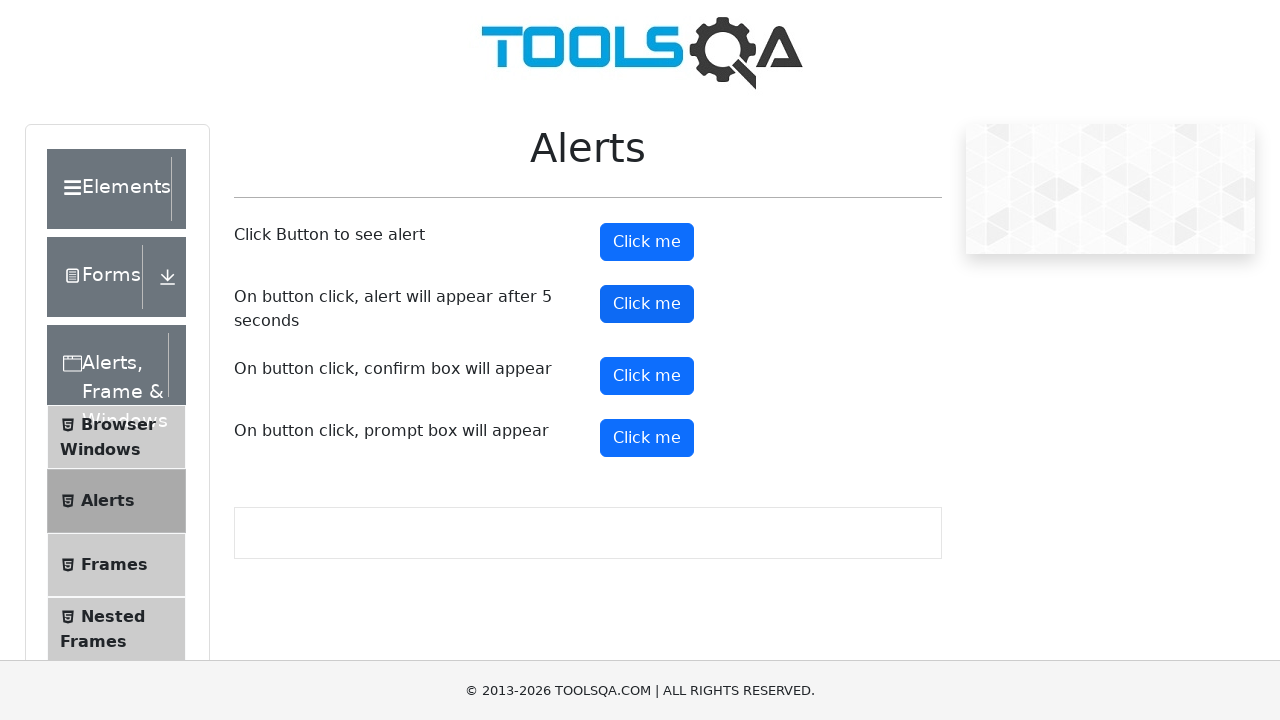

Waited 5 seconds for delayed alert to appear and be accepted
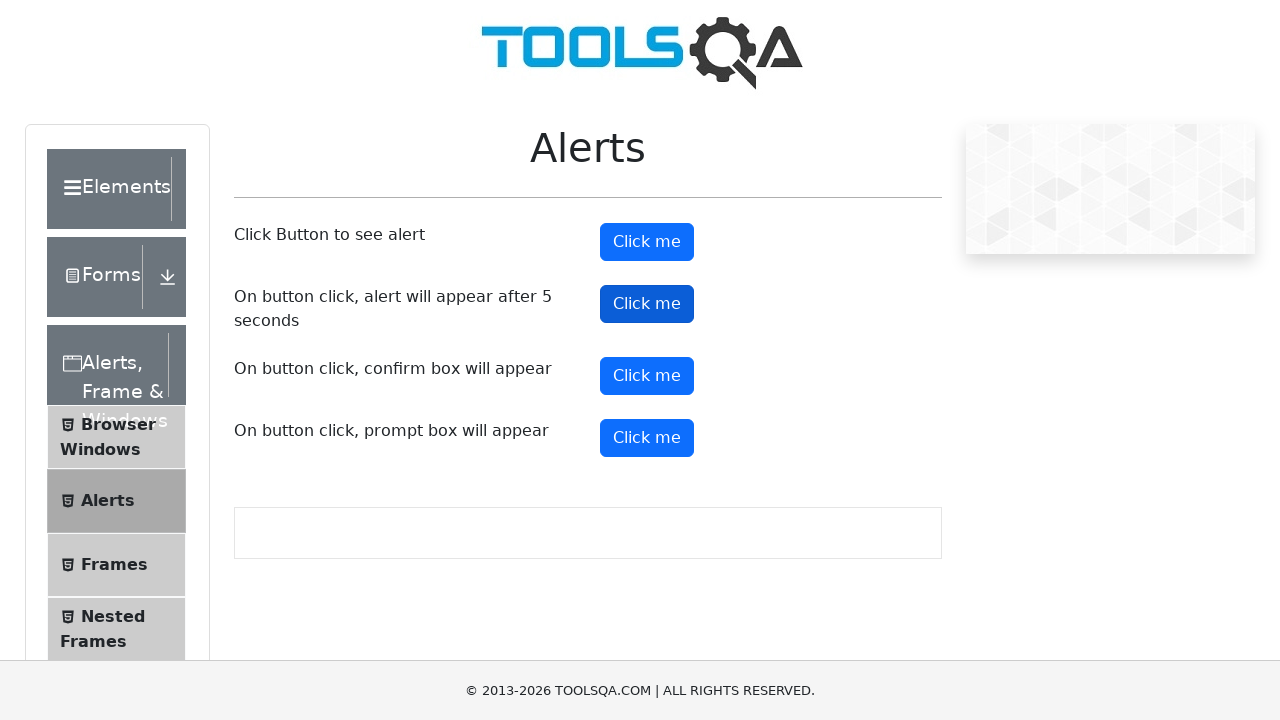

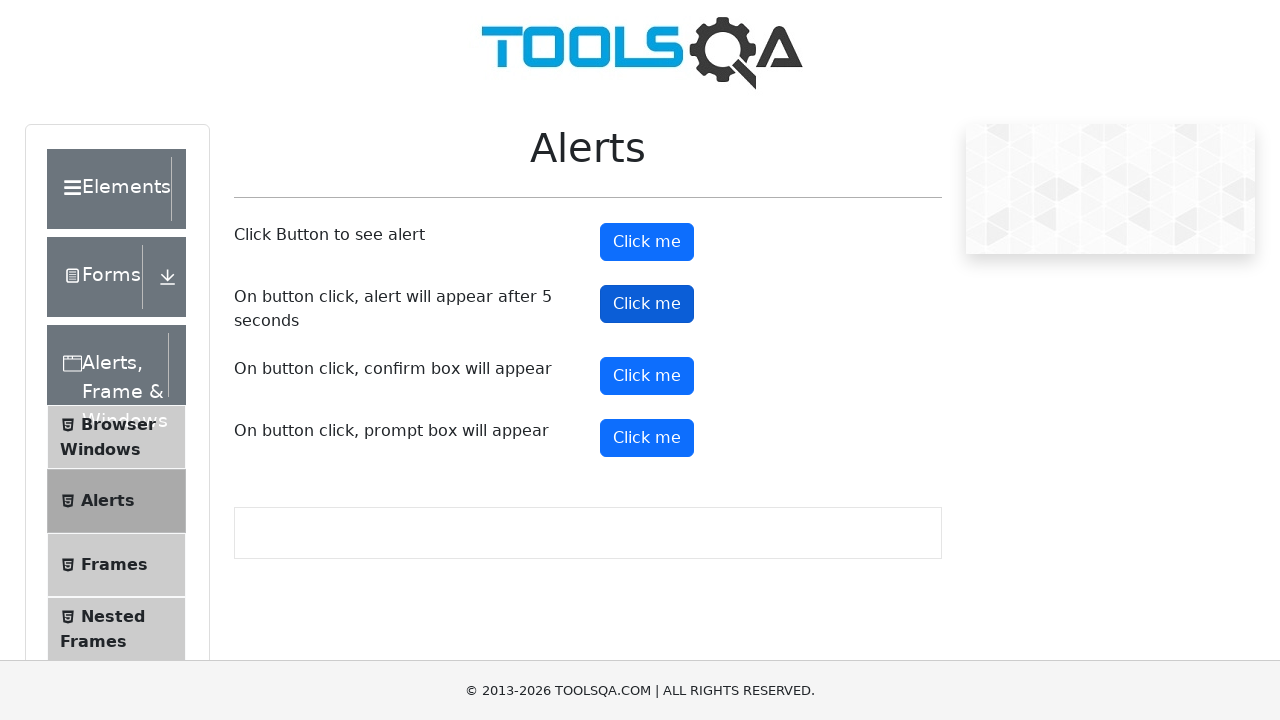